Solves a math captcha by calculating a function, entering the result, and selecting robot options

Starting URL: http://suninjuly.github.io/math.html

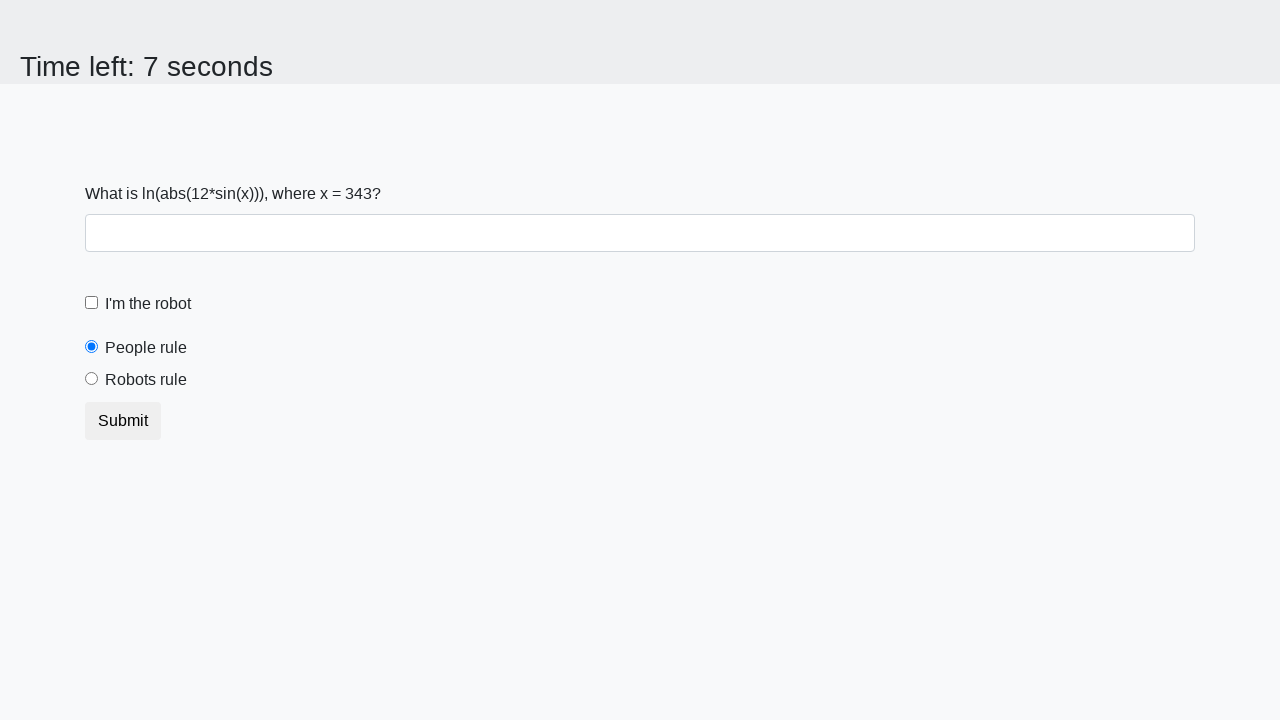

Located x value element
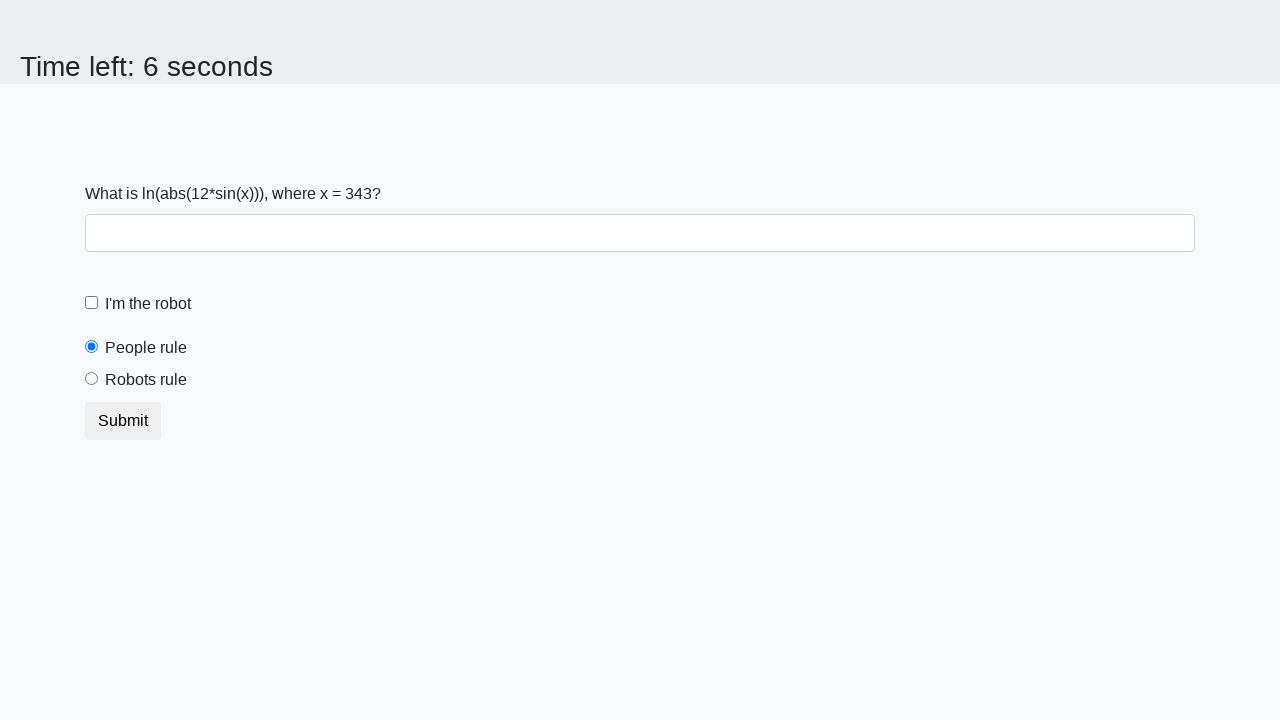

Retrieved x value from page
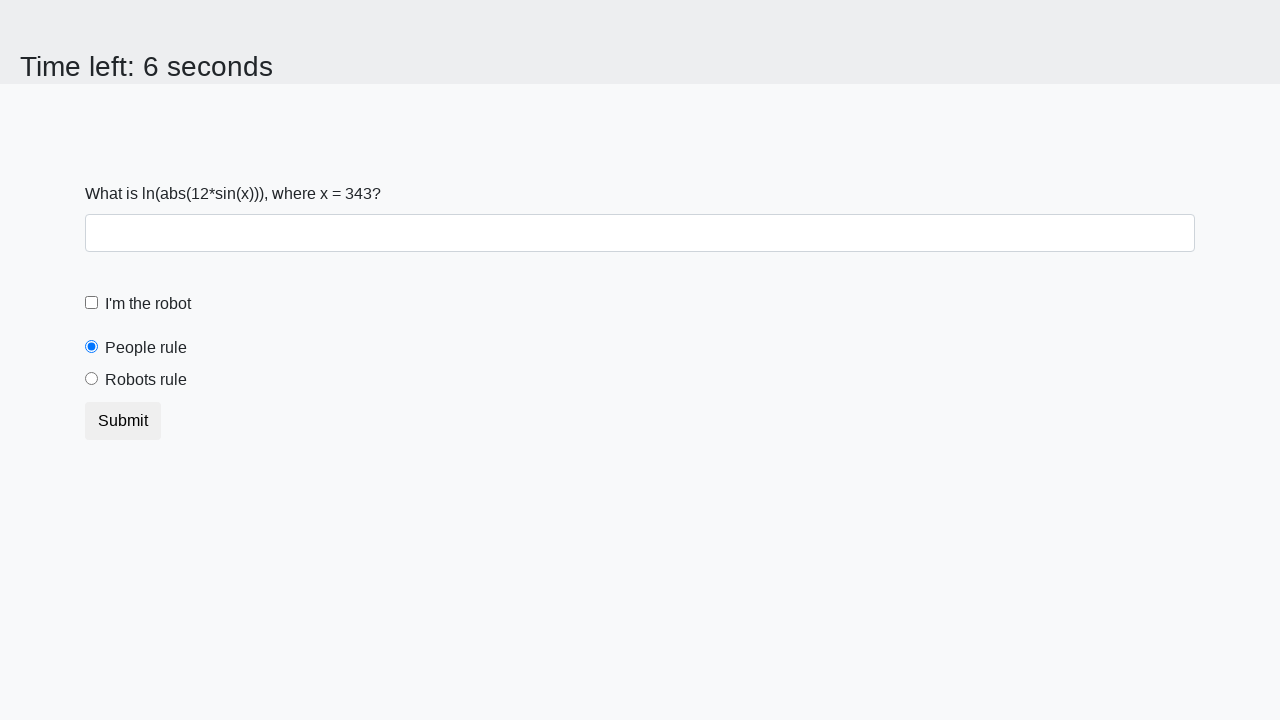

Calculated math captcha answer using function
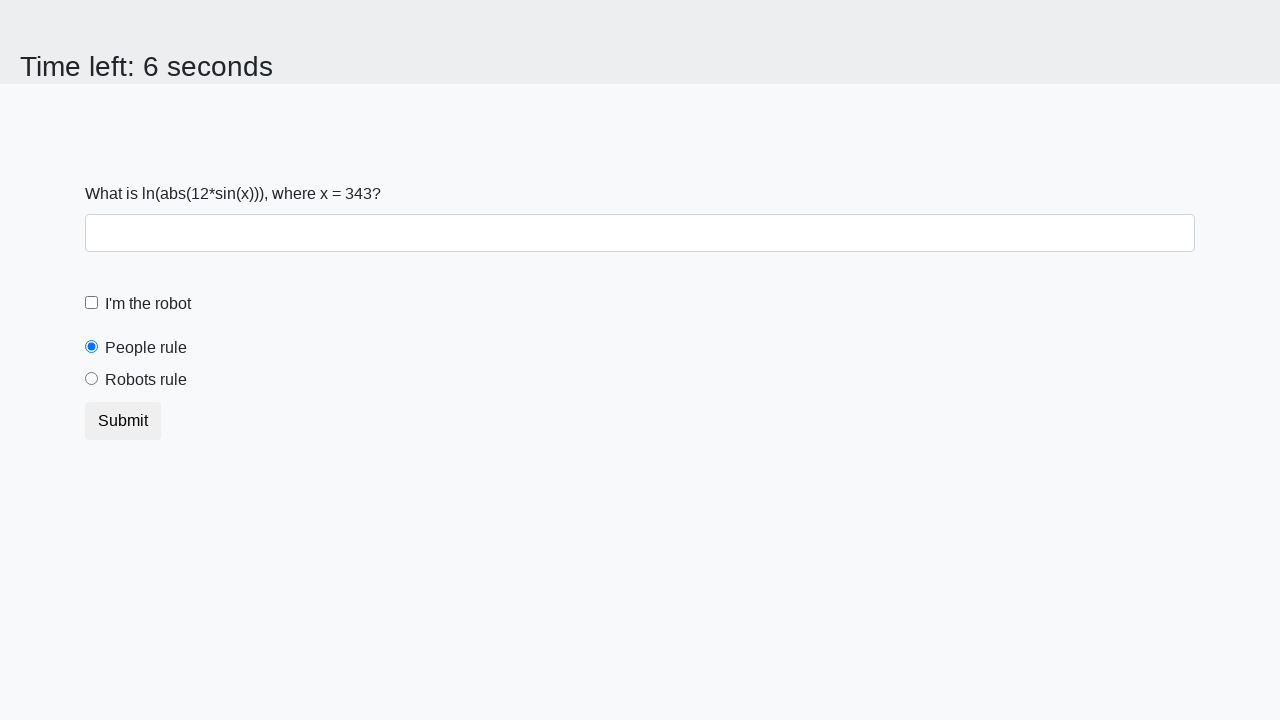

Filled answer field with calculated result on #answer
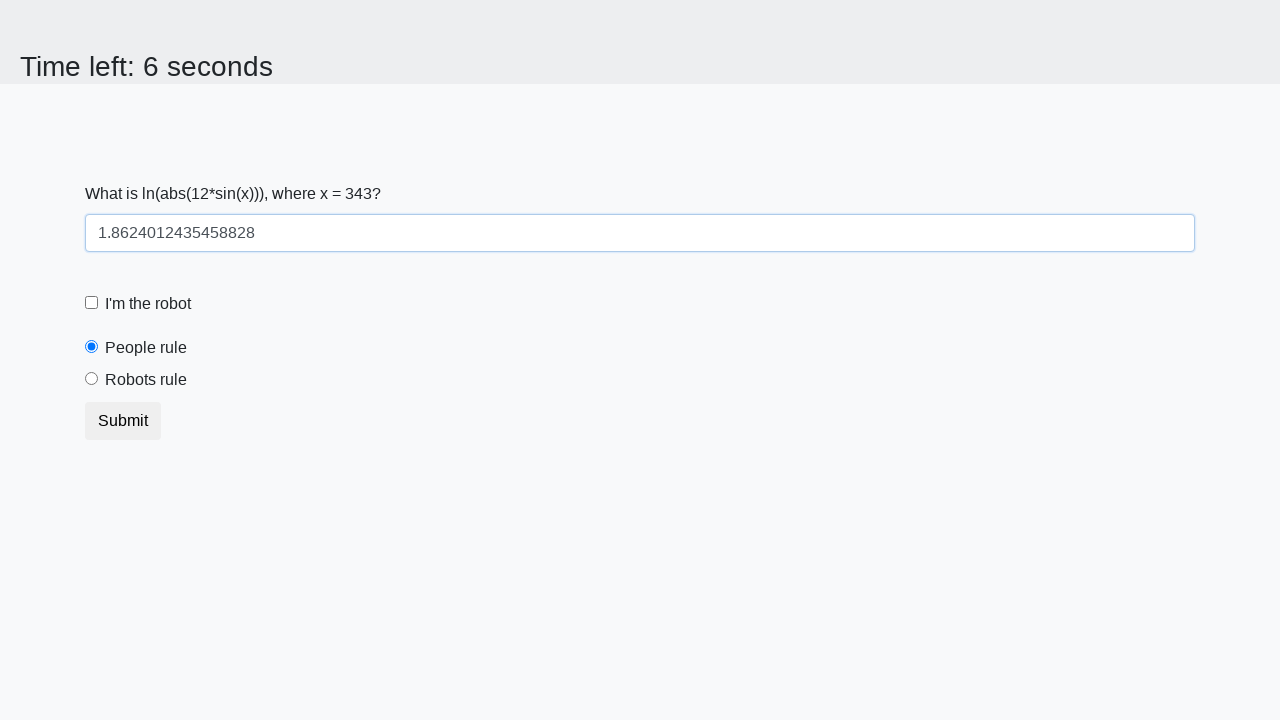

Clicked robot checkbox at (92, 303) on #robotCheckbox
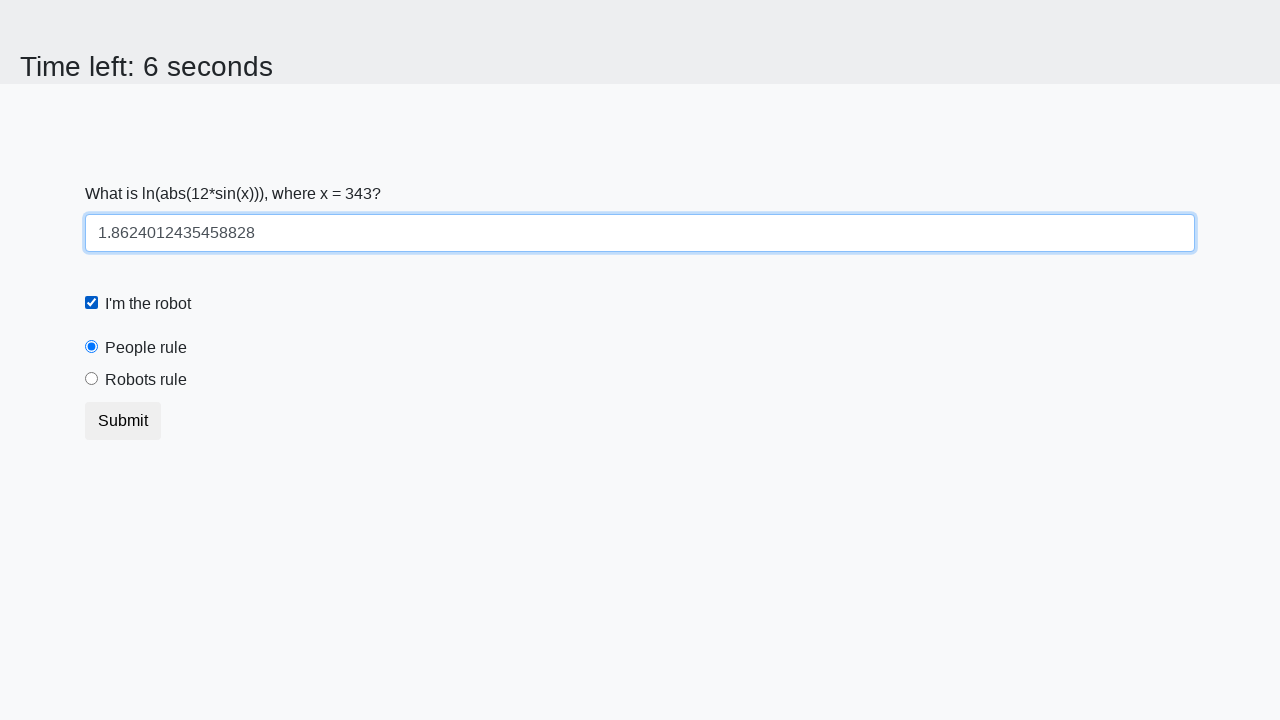

Selected robots rule radio button at (92, 379) on #robotsRule
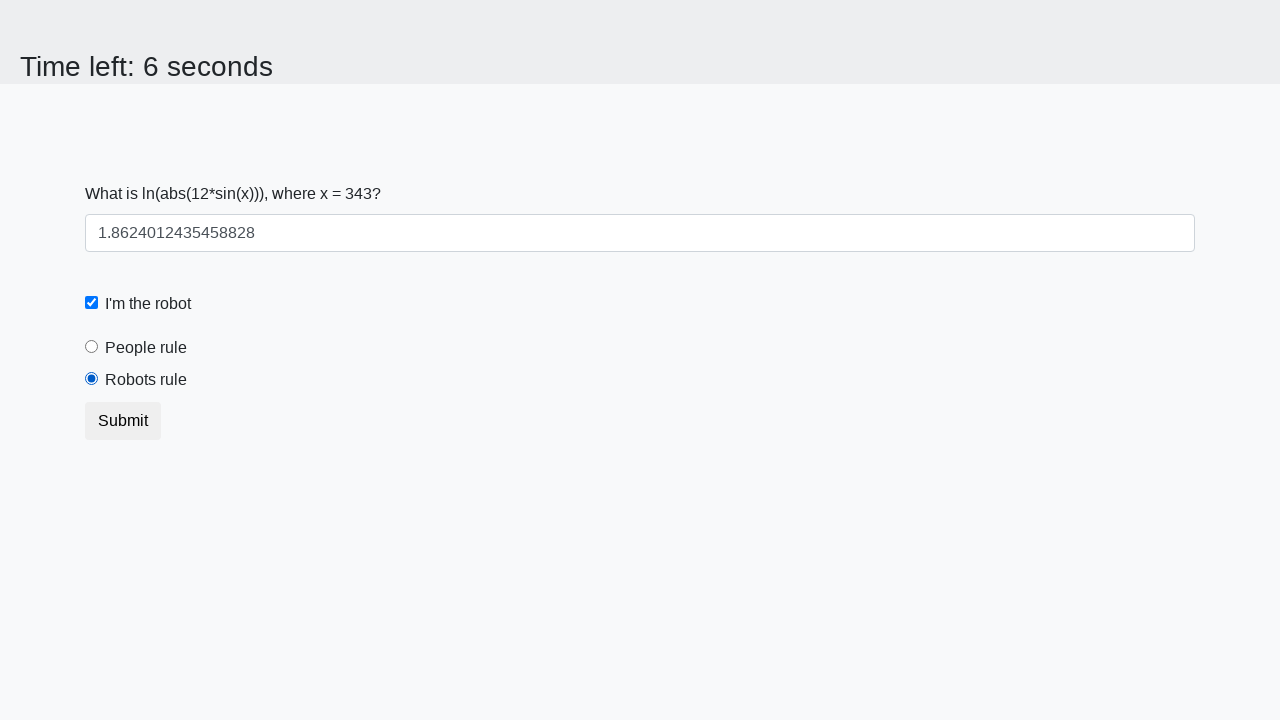

Clicked submit button to complete captcha at (123, 421) on .btn-default
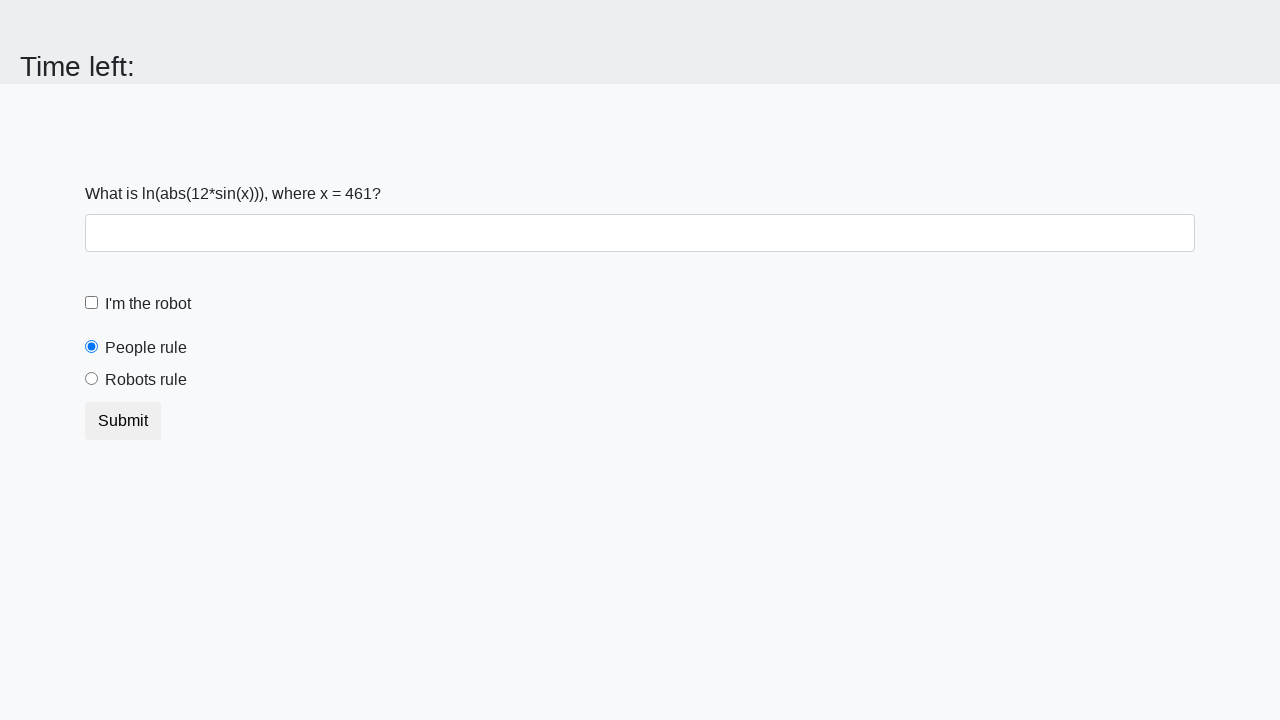

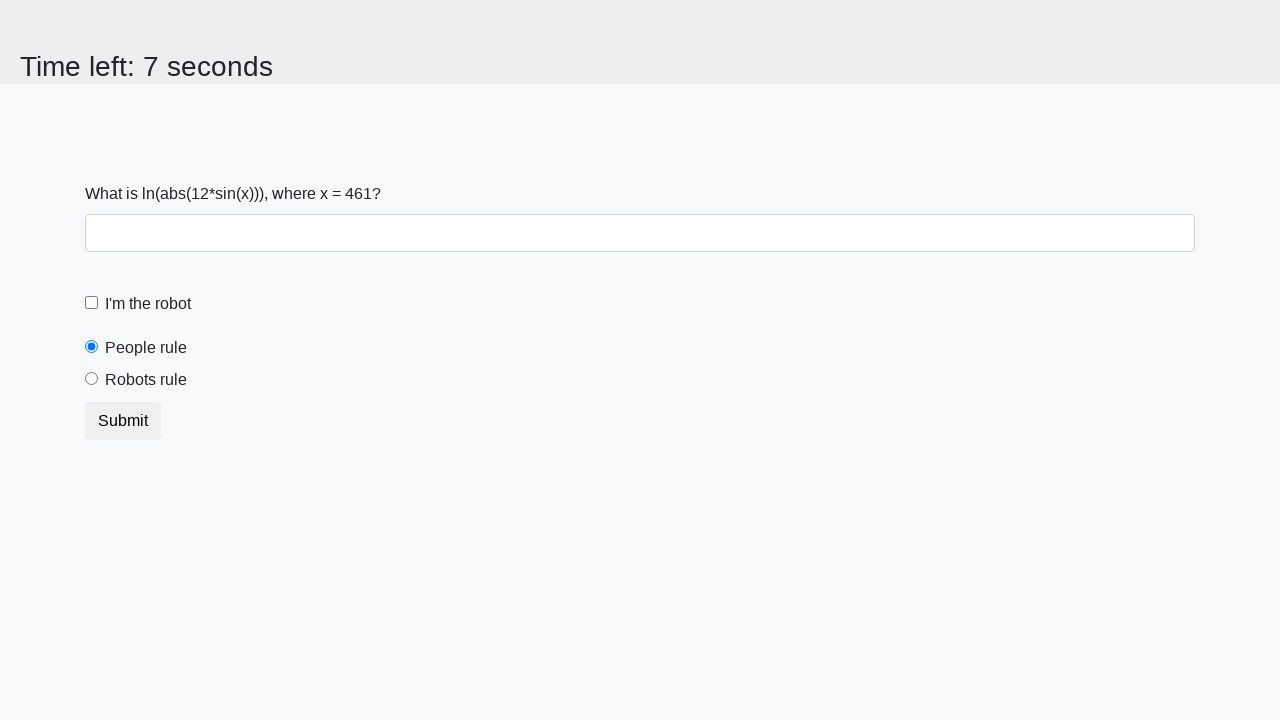